Tests the property editor form by filling in property details including title, description, price, and address fields.

Starting URL: https://virtual-ochre.vercel.app/admin/property-editor.html

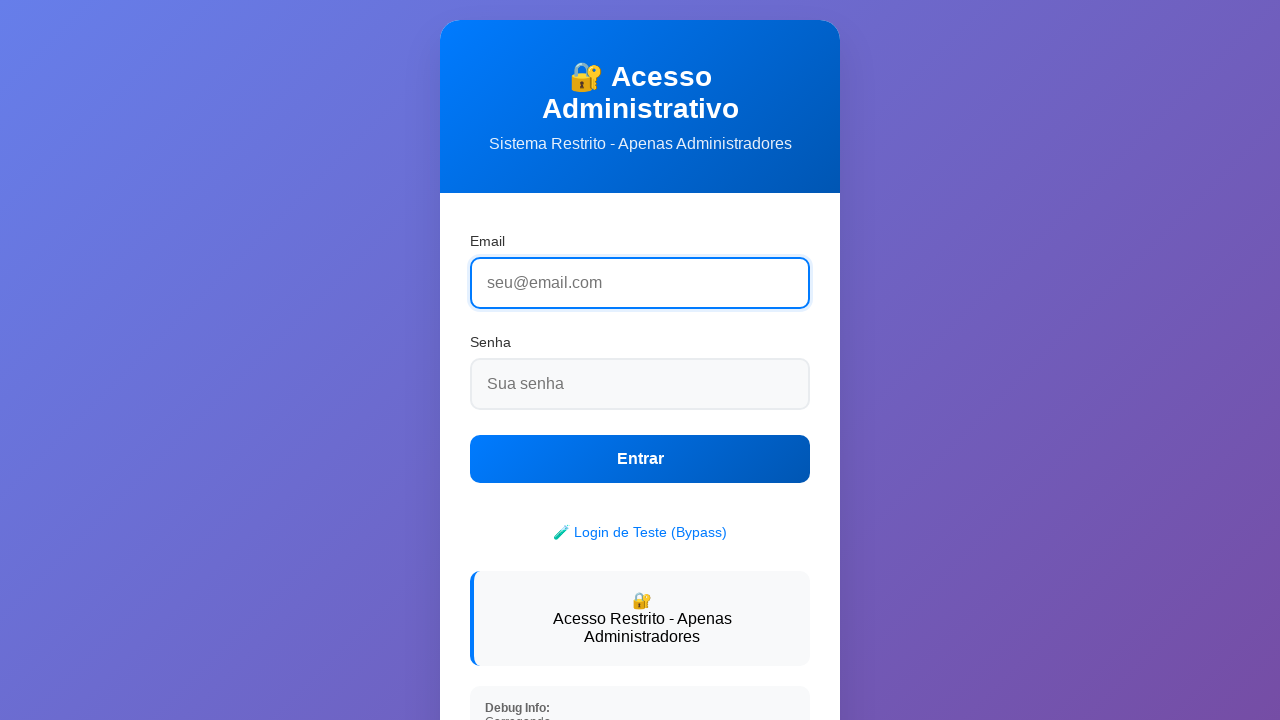

Page loaded and network idle state reached
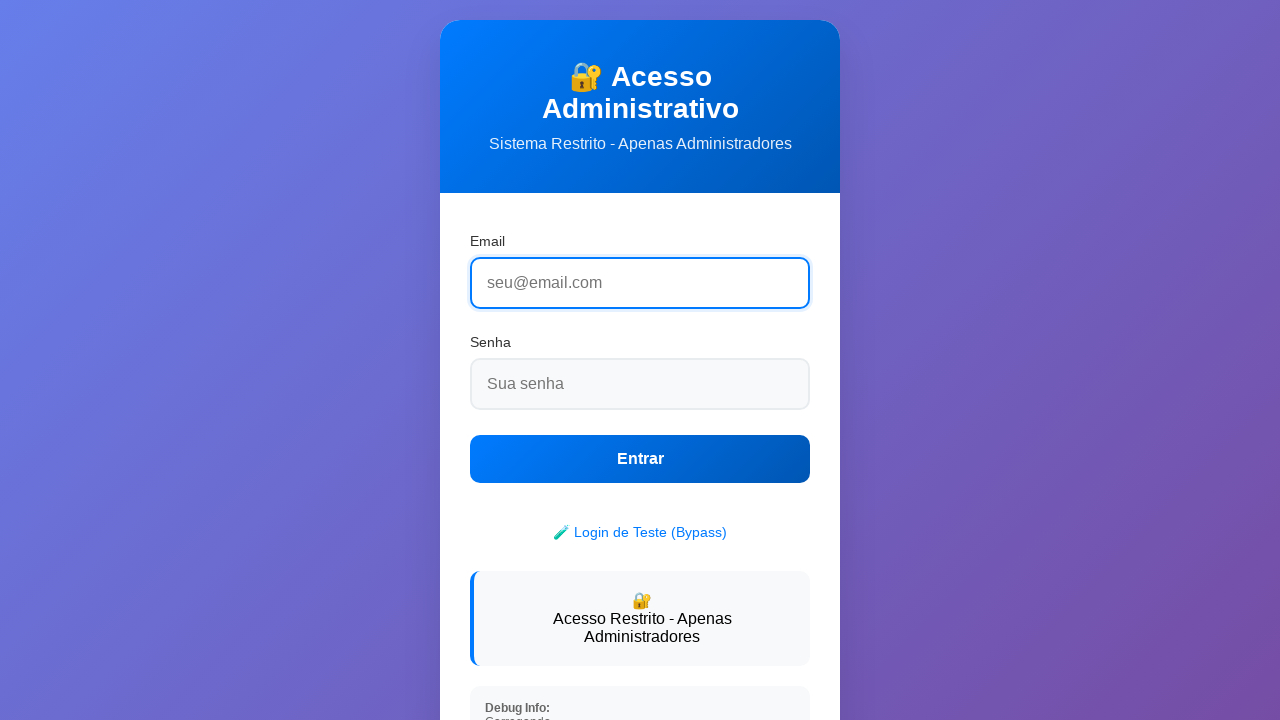

Located title input field
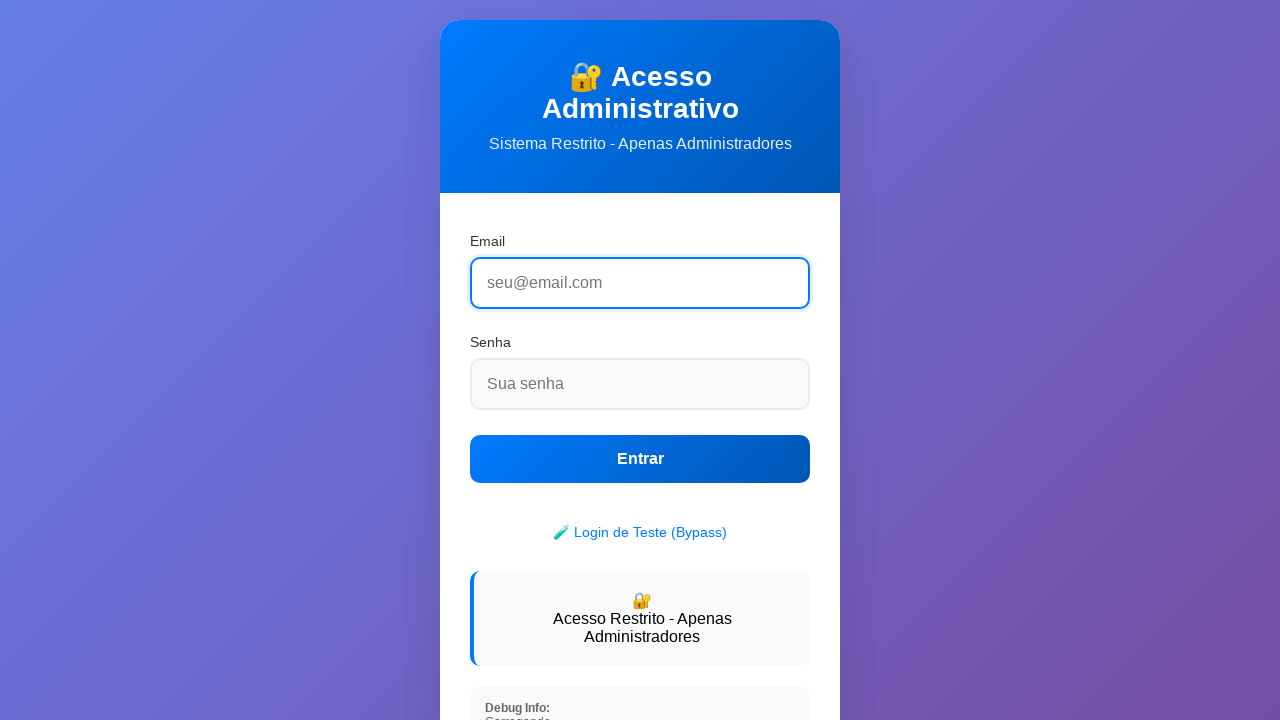

Located description textarea field
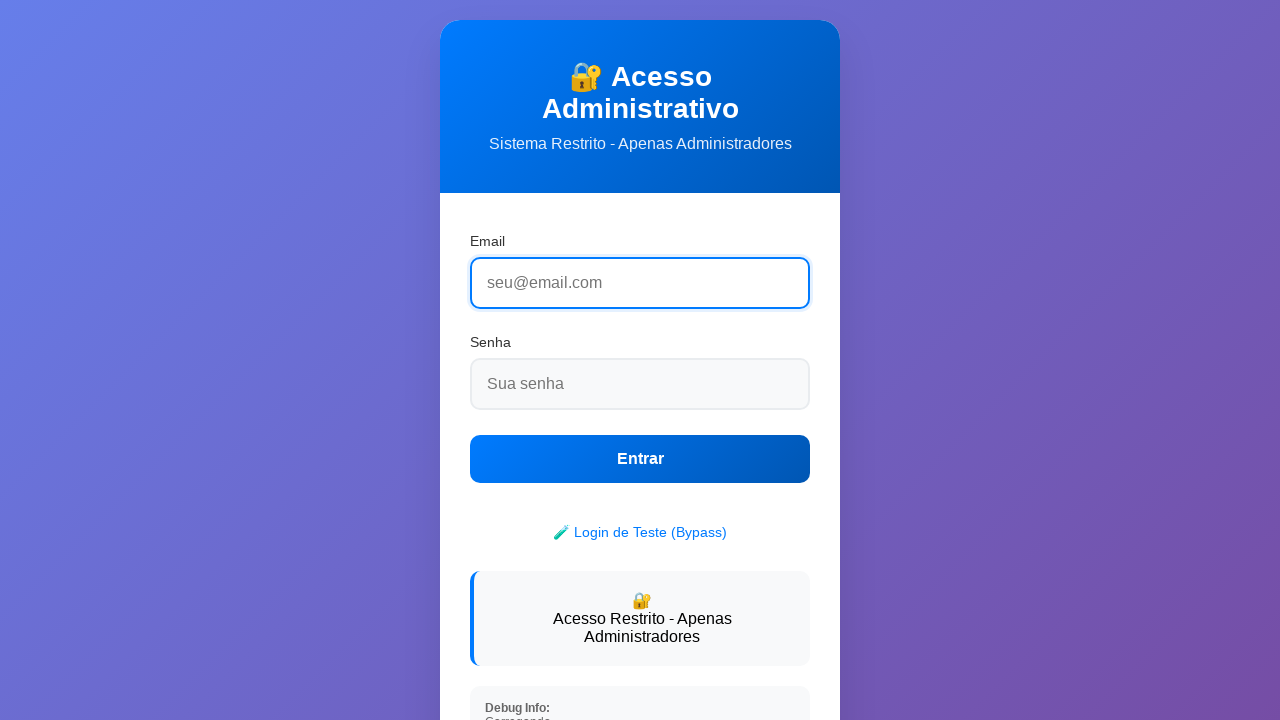

Located price input field
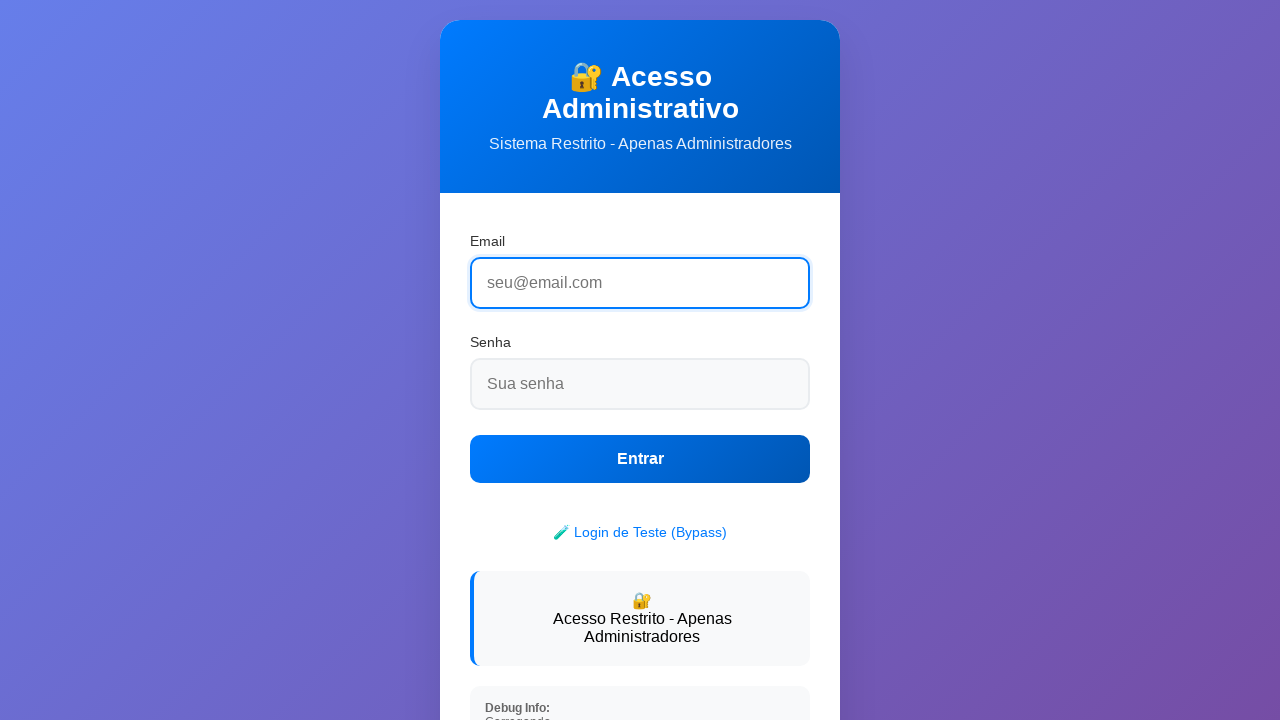

Located address input field
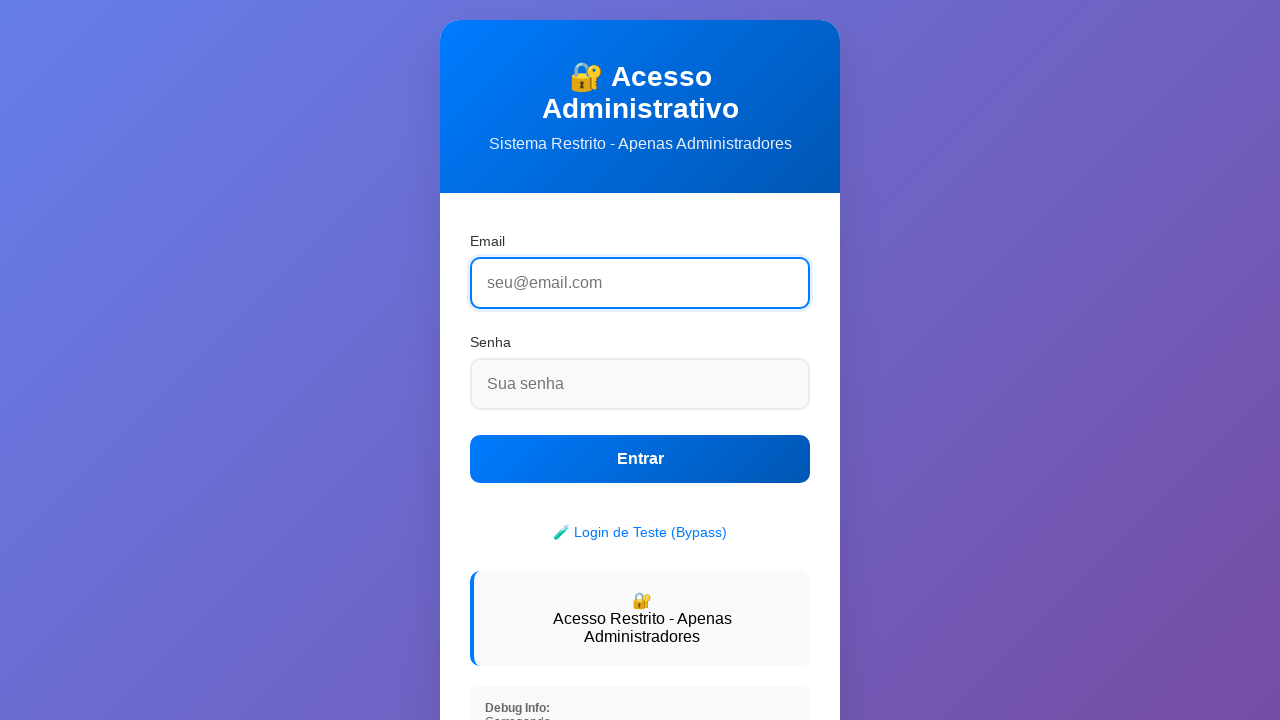

Located submit button
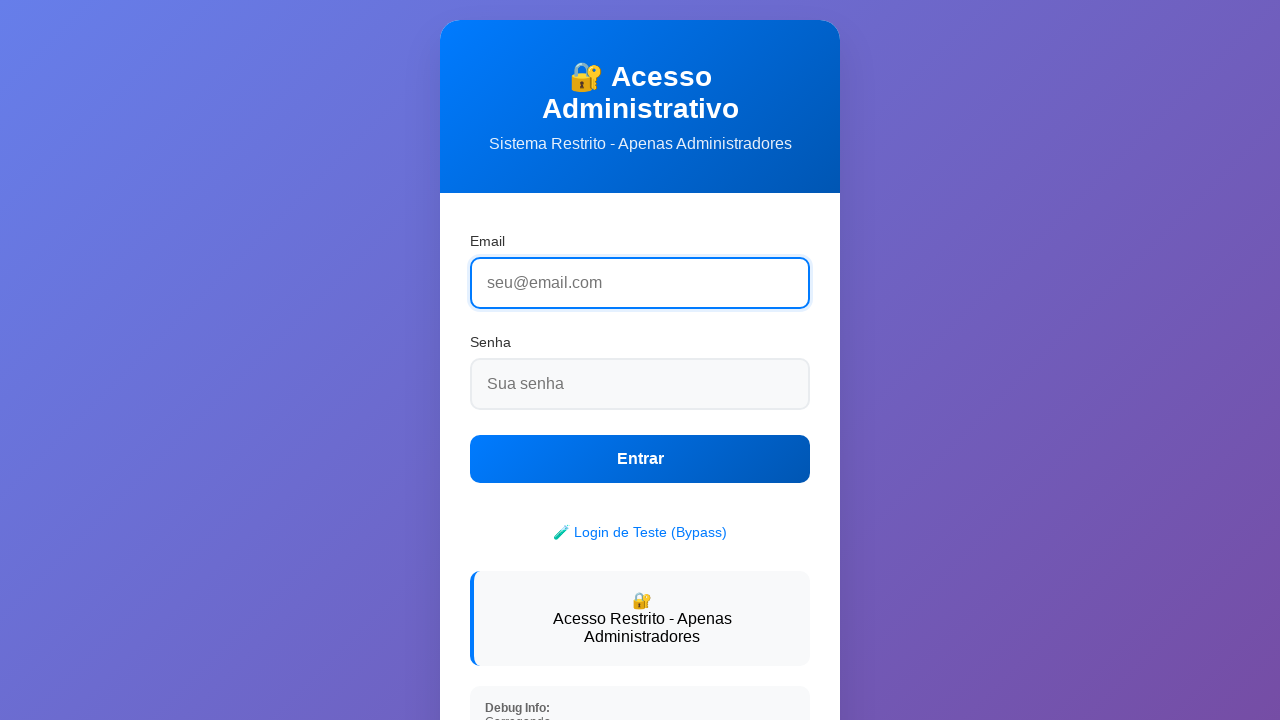

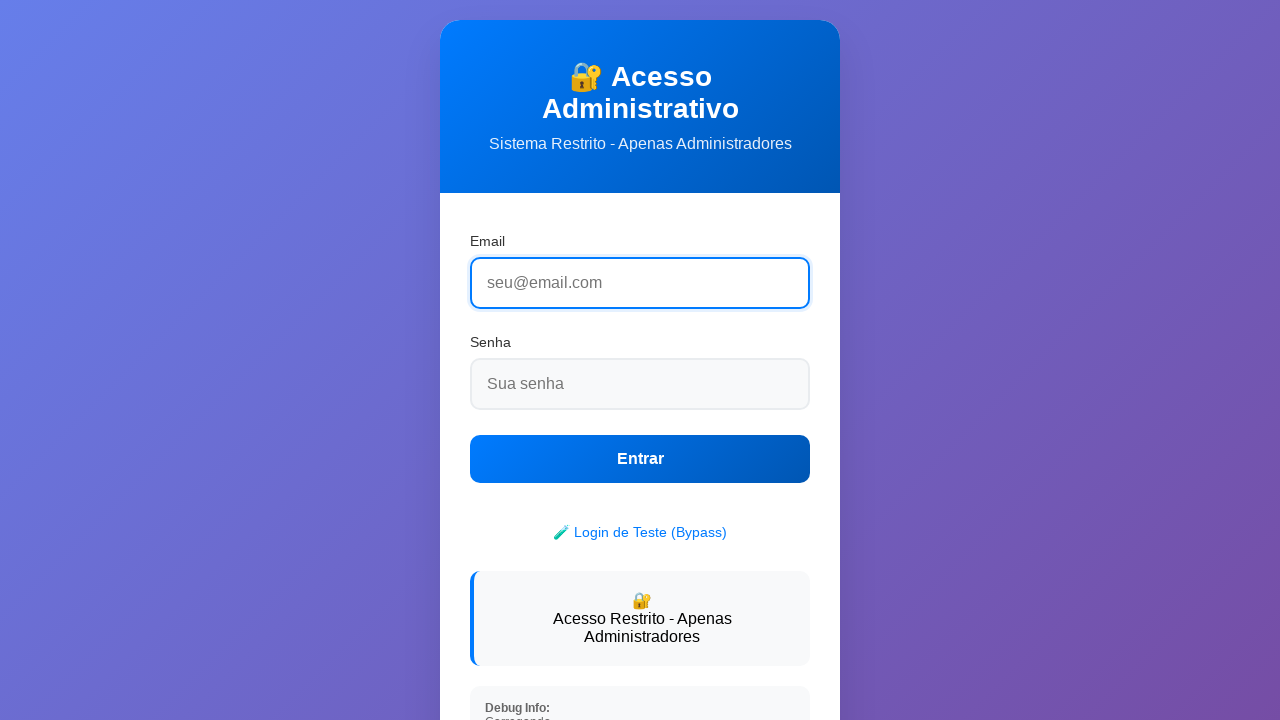